Tests a registration form by filling in first name, last name, and email fields in the first block, submitting the form, and verifying the success message is displayed.

Starting URL: http://suninjuly.github.io/registration1.html

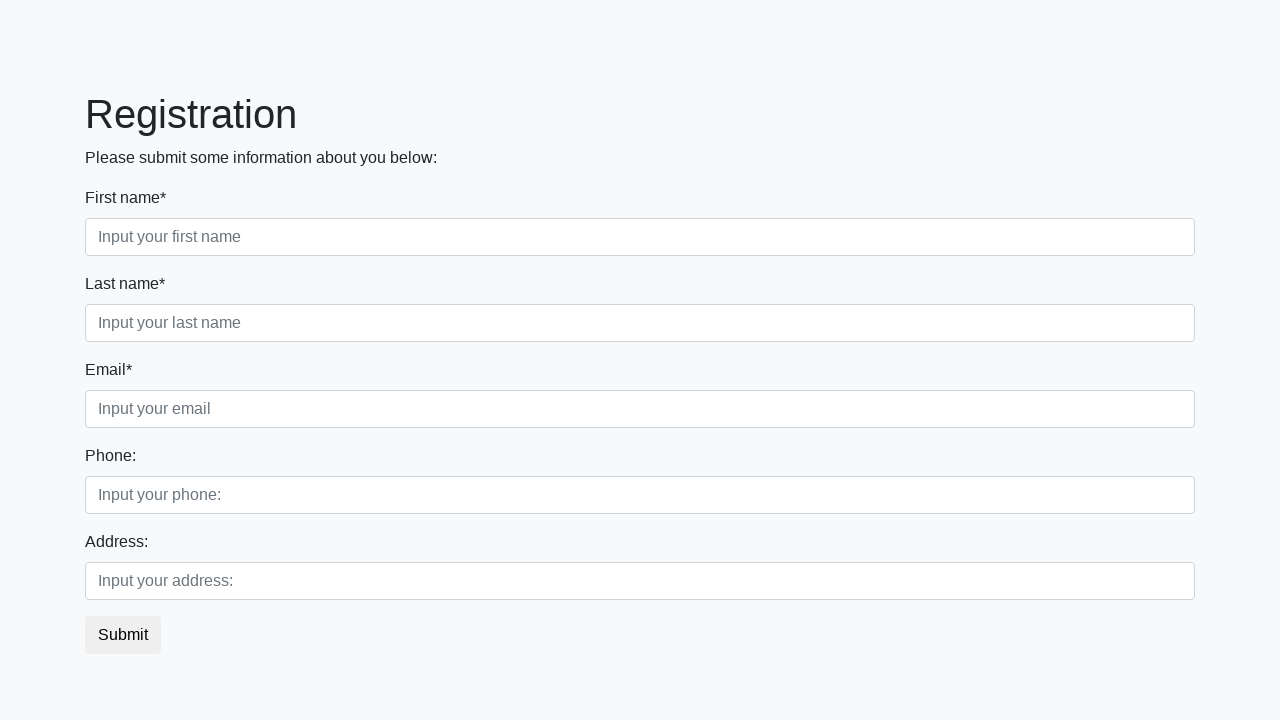

Filled first name field with 'Ivan' on .first_block .first
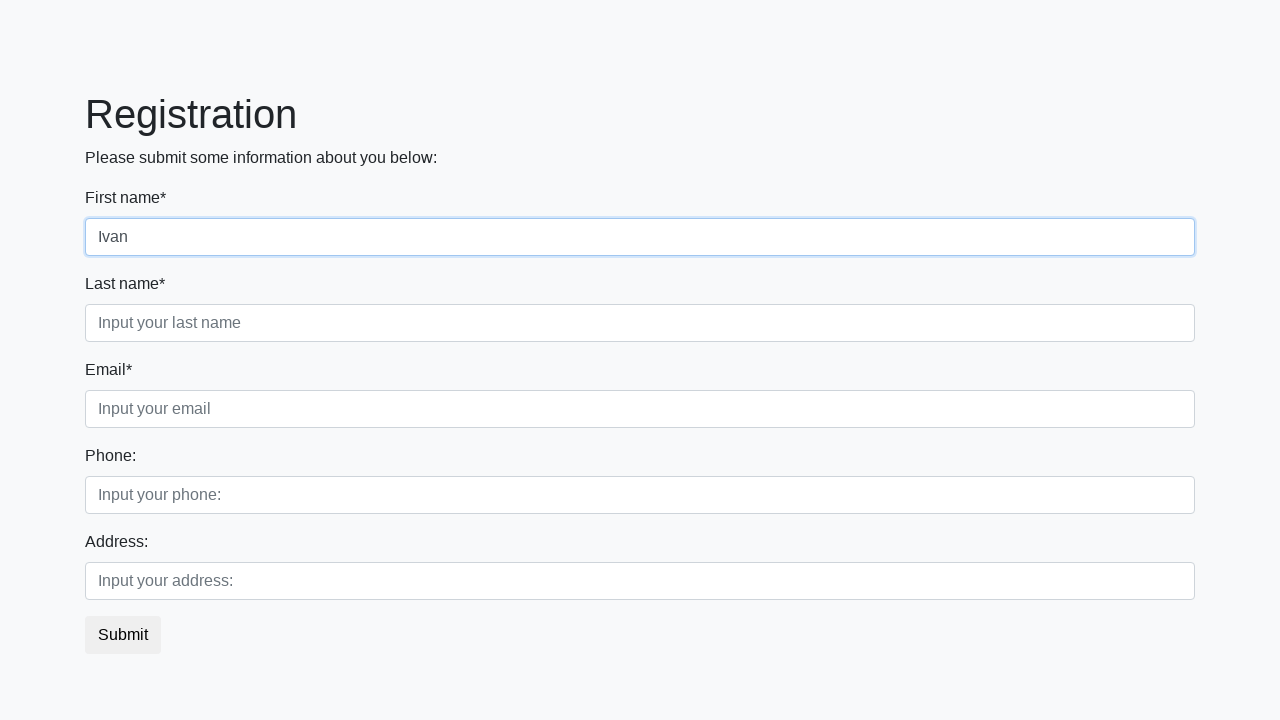

Filled last name field with 'Petrov' on .first_block .second
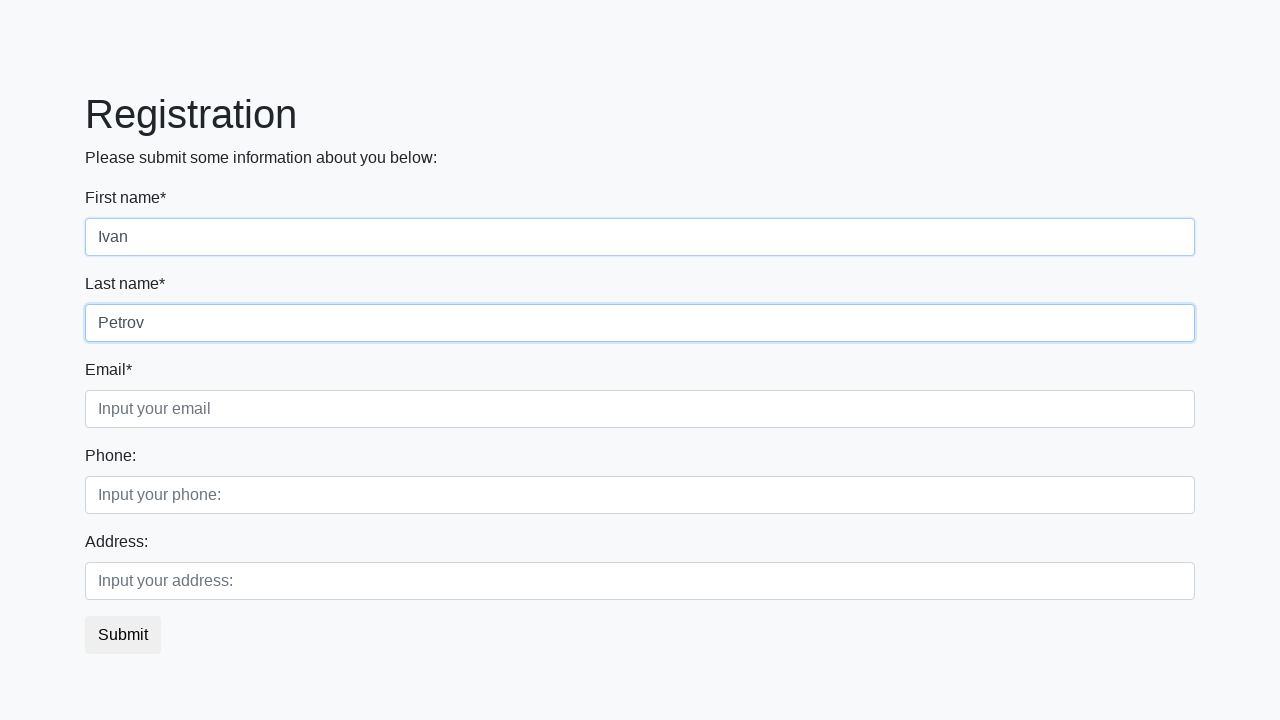

Filled email field with 'ogogo@yohoho.com' on .first_block .third
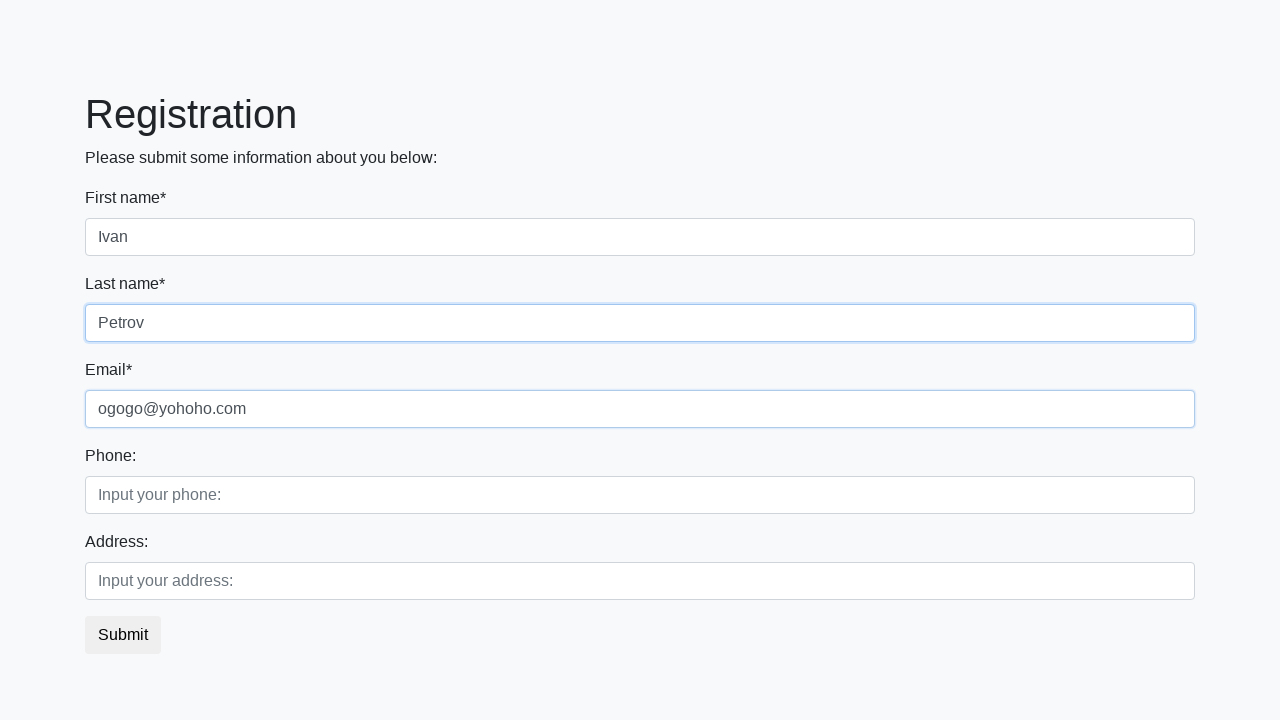

Clicked submit button to register at (123, 635) on button.btn
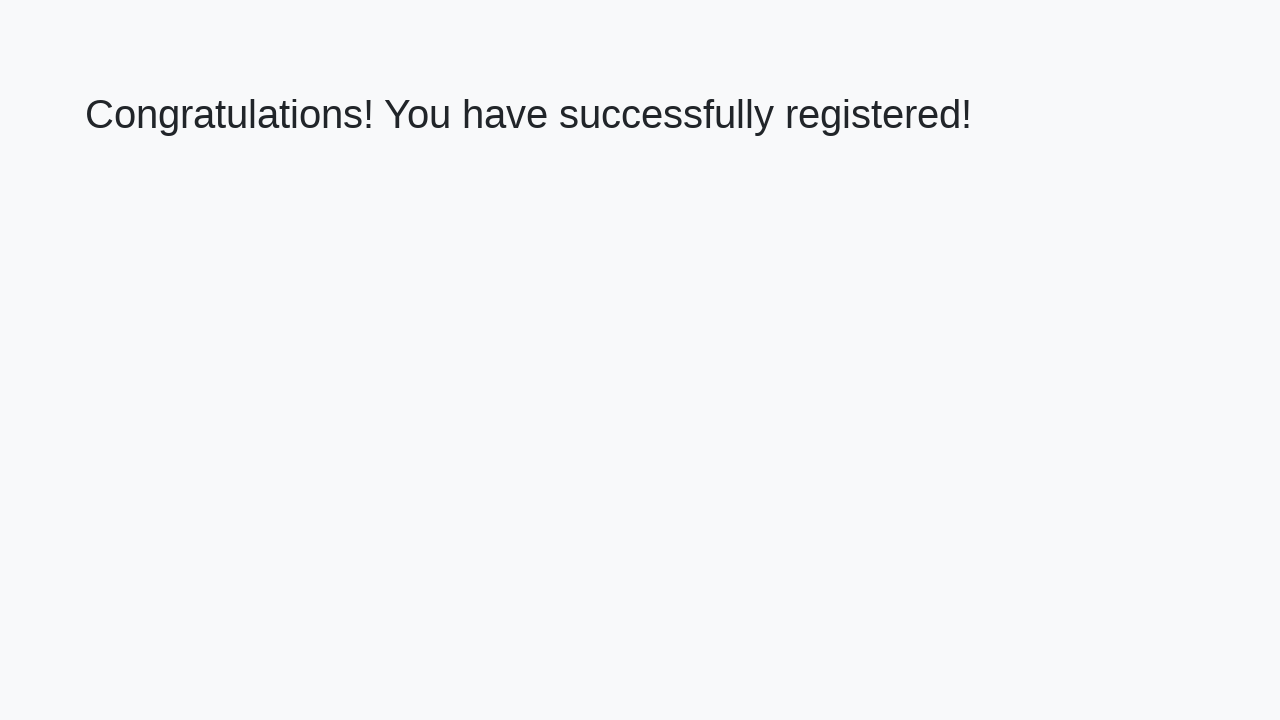

Success message header loaded
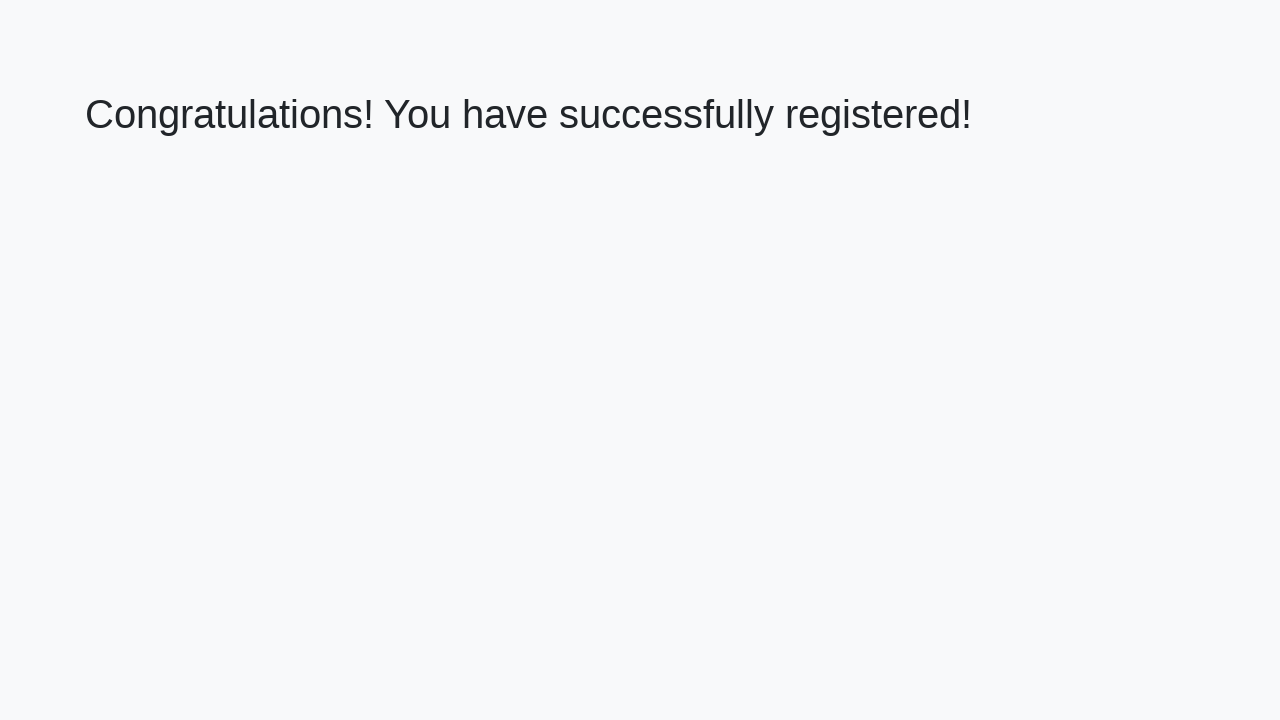

Retrieved success message text
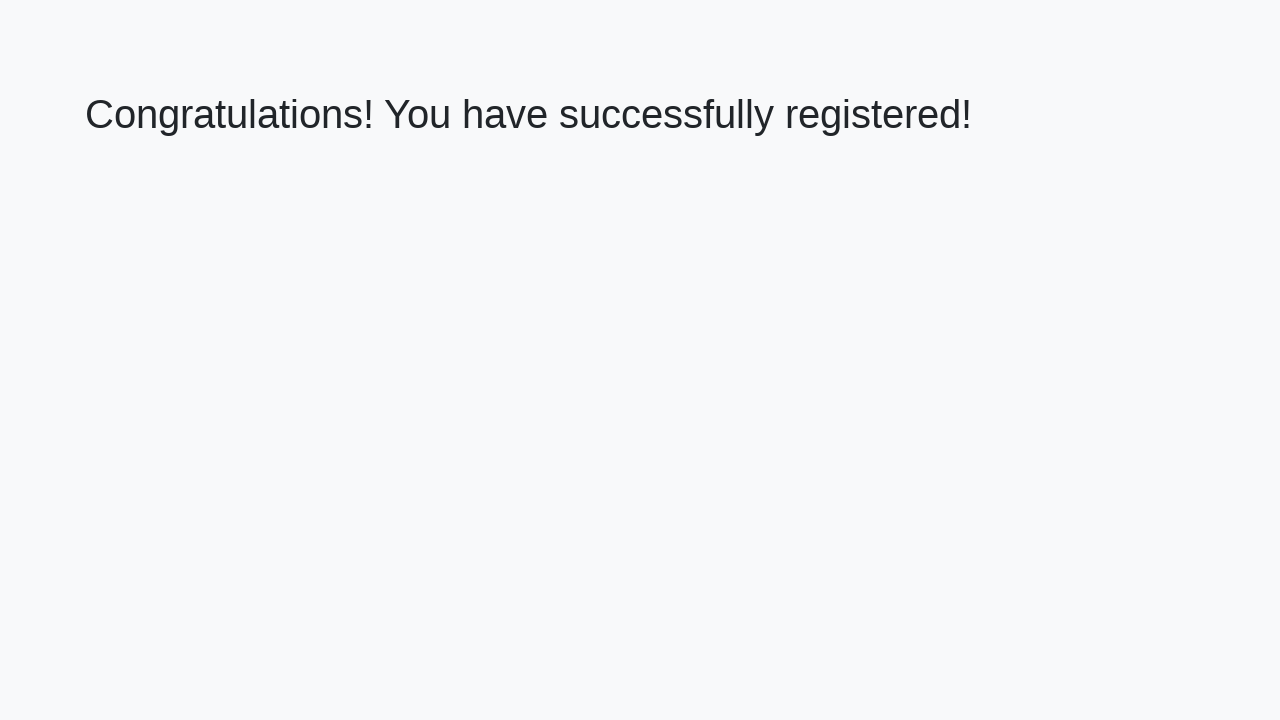

Verified success message: 'Congratulations! You have successfully registered!'
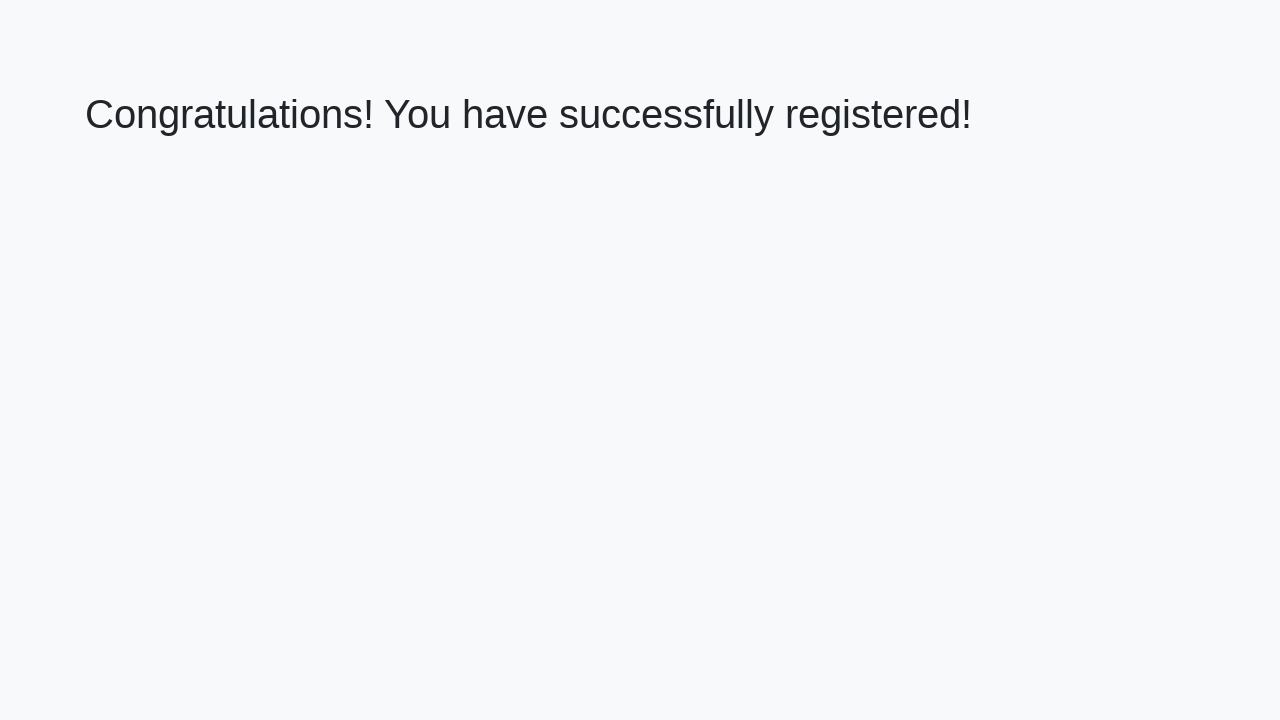

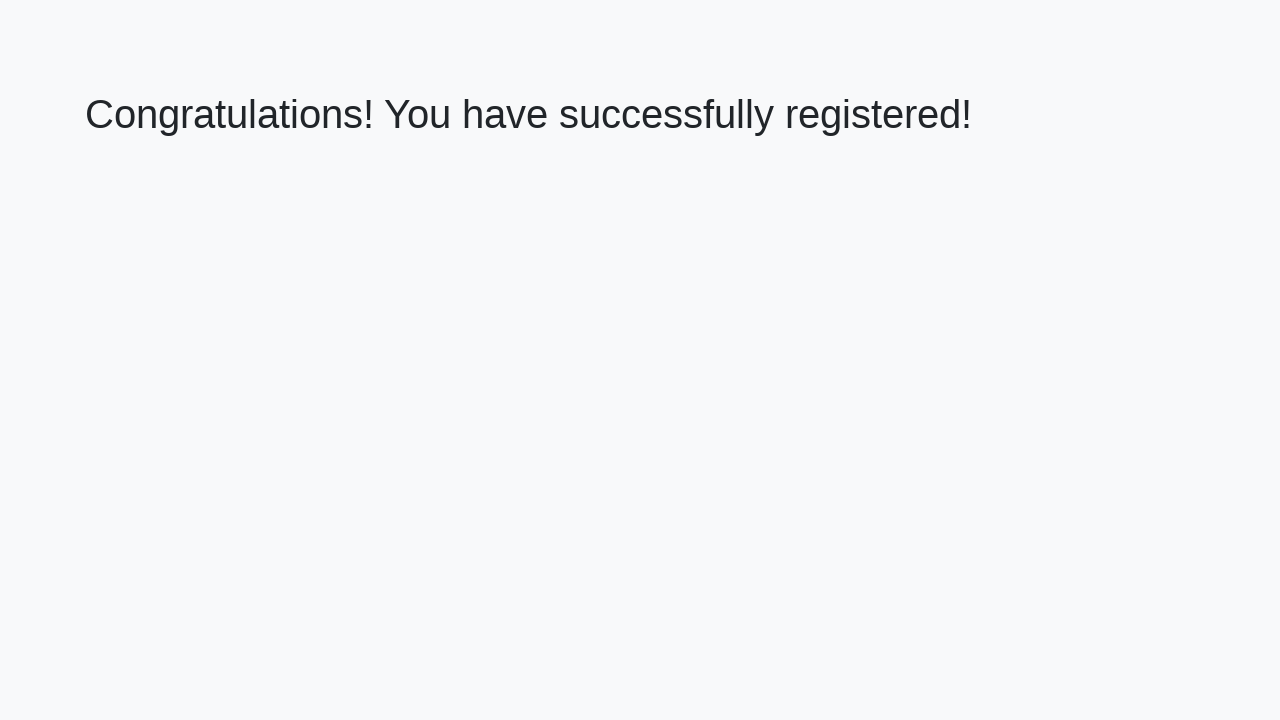